Tests percentage calculator functionality by calculating 20% of 120000 and verifying the result is 24000

Starting URL: https://www.calculator.net

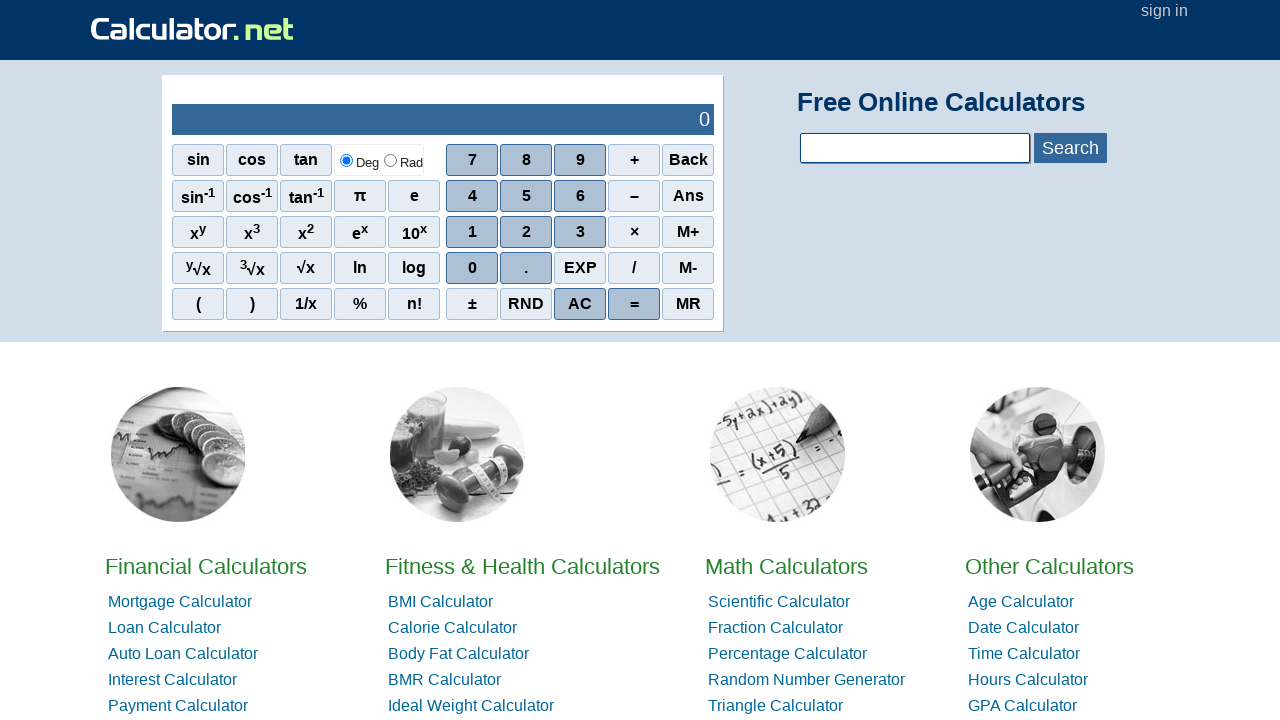

Clicked on Percentage Calculator link at (788, 654) on text='Percentage Calculator'
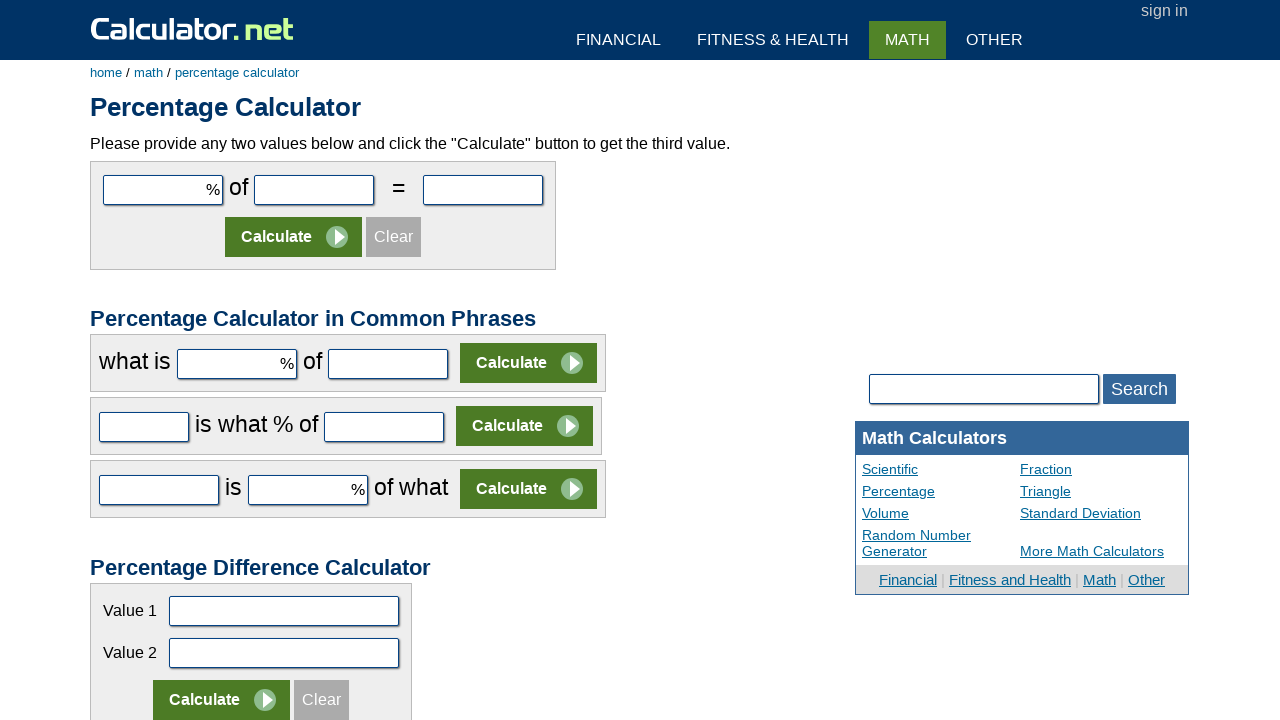

Calculator page loaded successfully
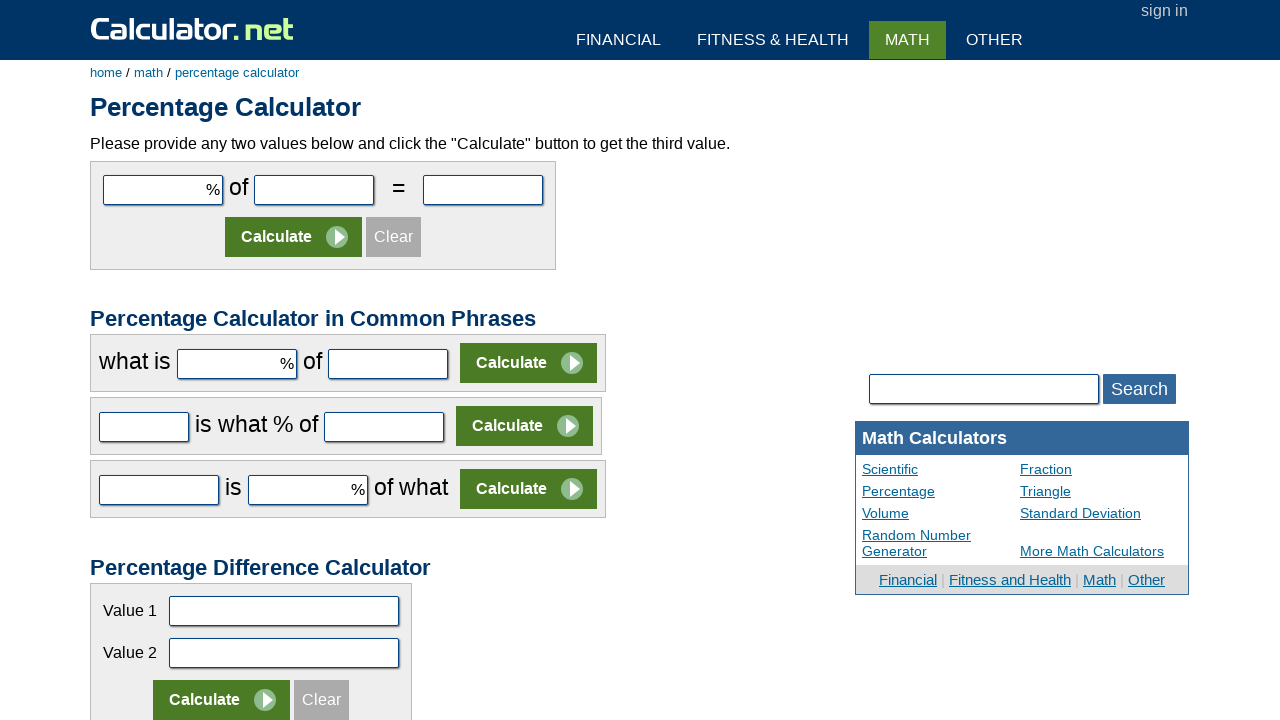

Entered 20 in the percentage field on input[name='cpar1']
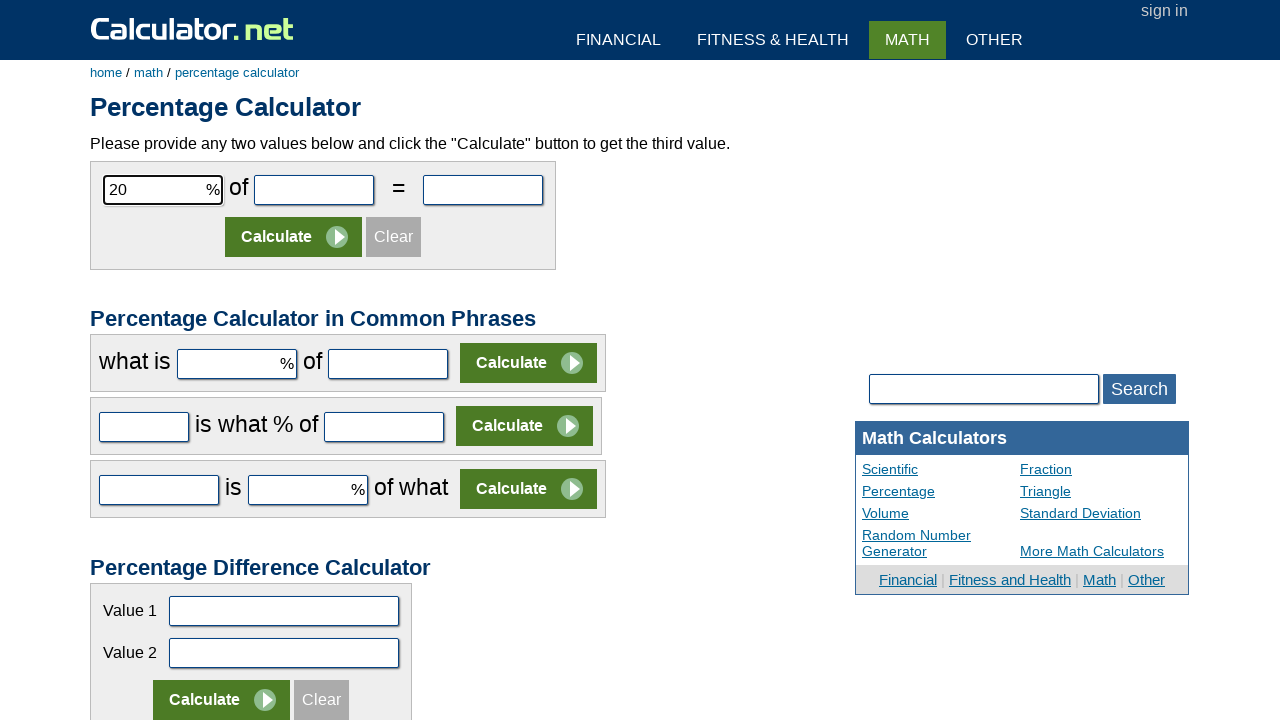

Entered 120000 in the value field on input#cpar2
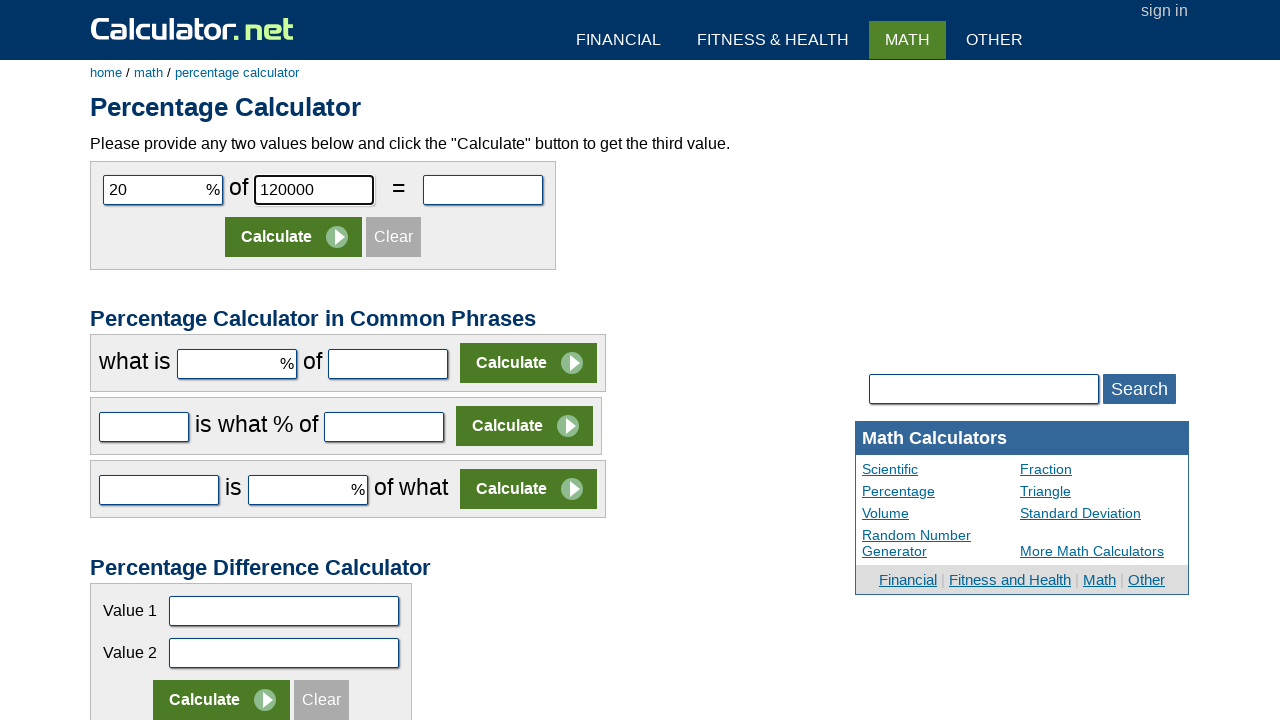

Pressed Enter to calculate percentage (20% of 120000) on input#cpar2
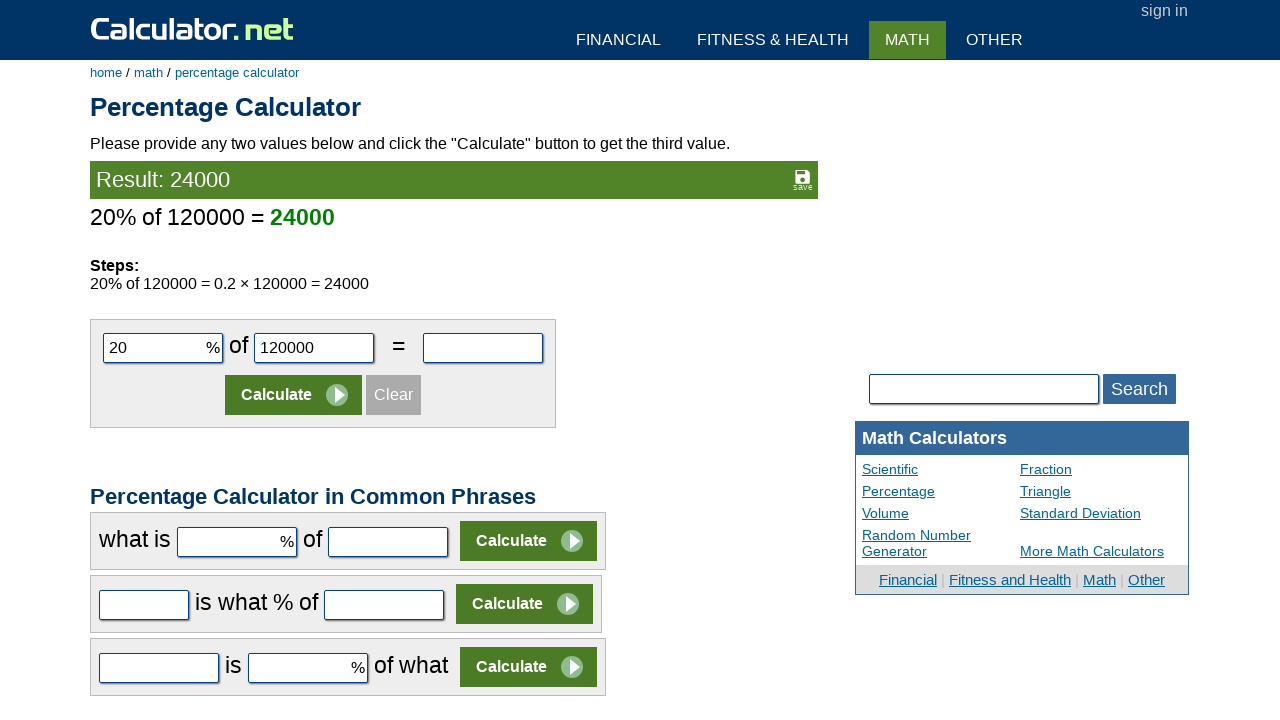

Result element appeared displaying 24000
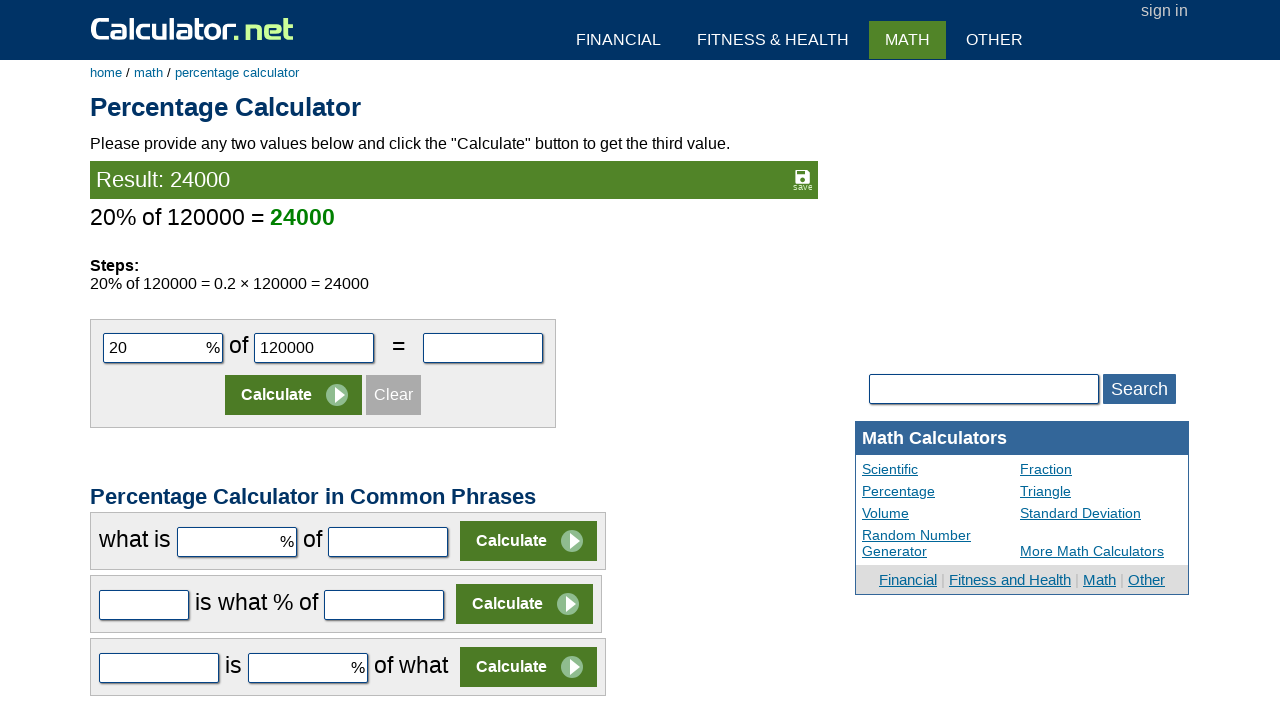

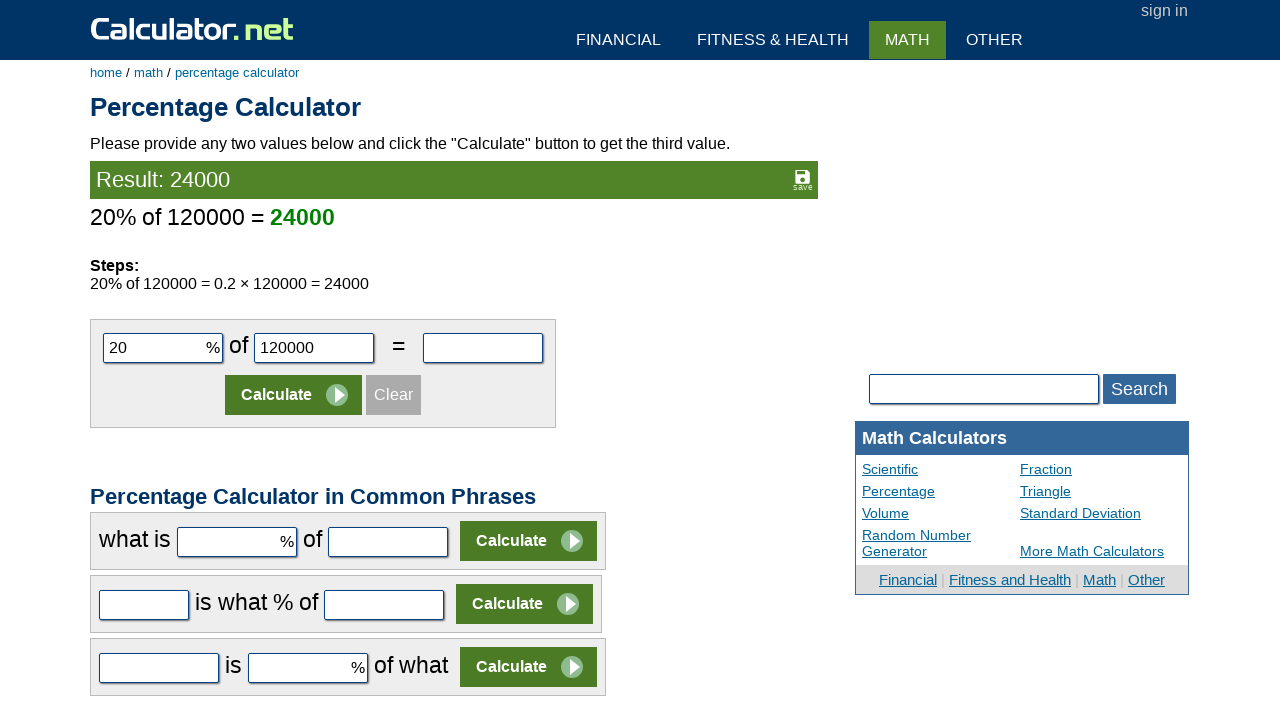